Tests a form submission that requires reading a custom attribute from an element, calculating a mathematical result, filling in the answer, checking checkboxes, and submitting the form.

Starting URL: http://suninjuly.github.io/get_attribute.html

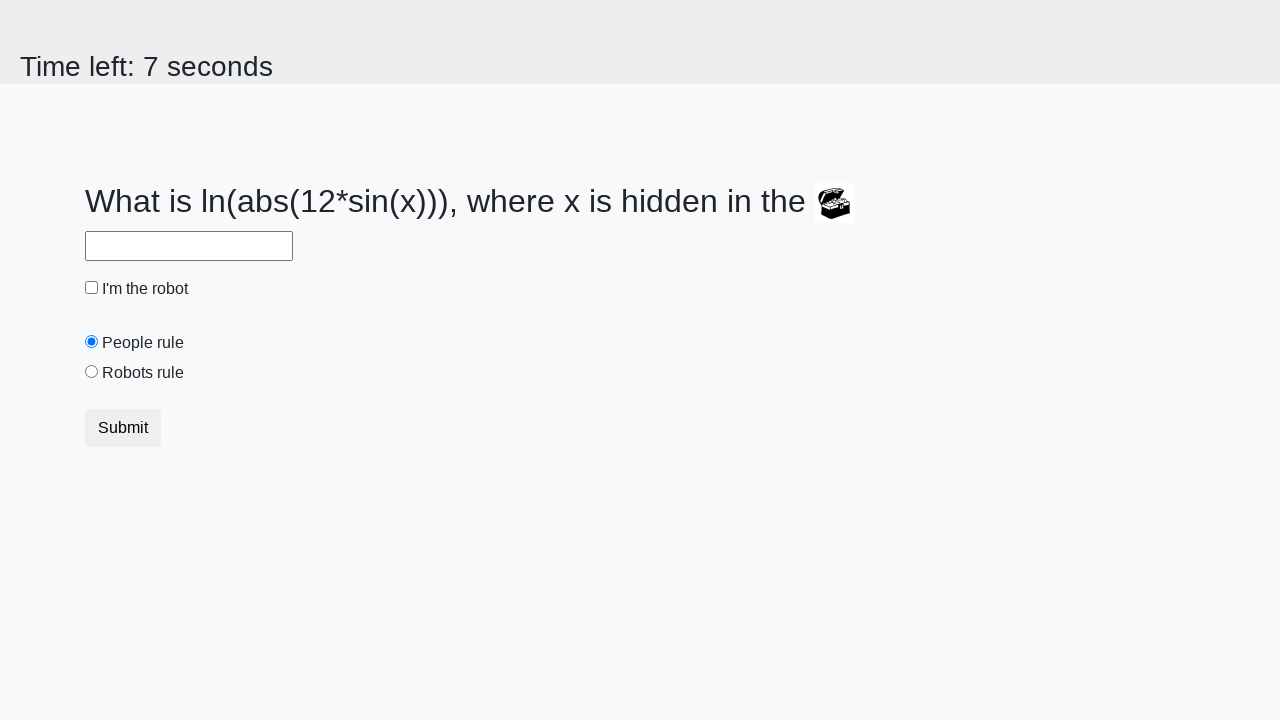

Waited for treasure element to load
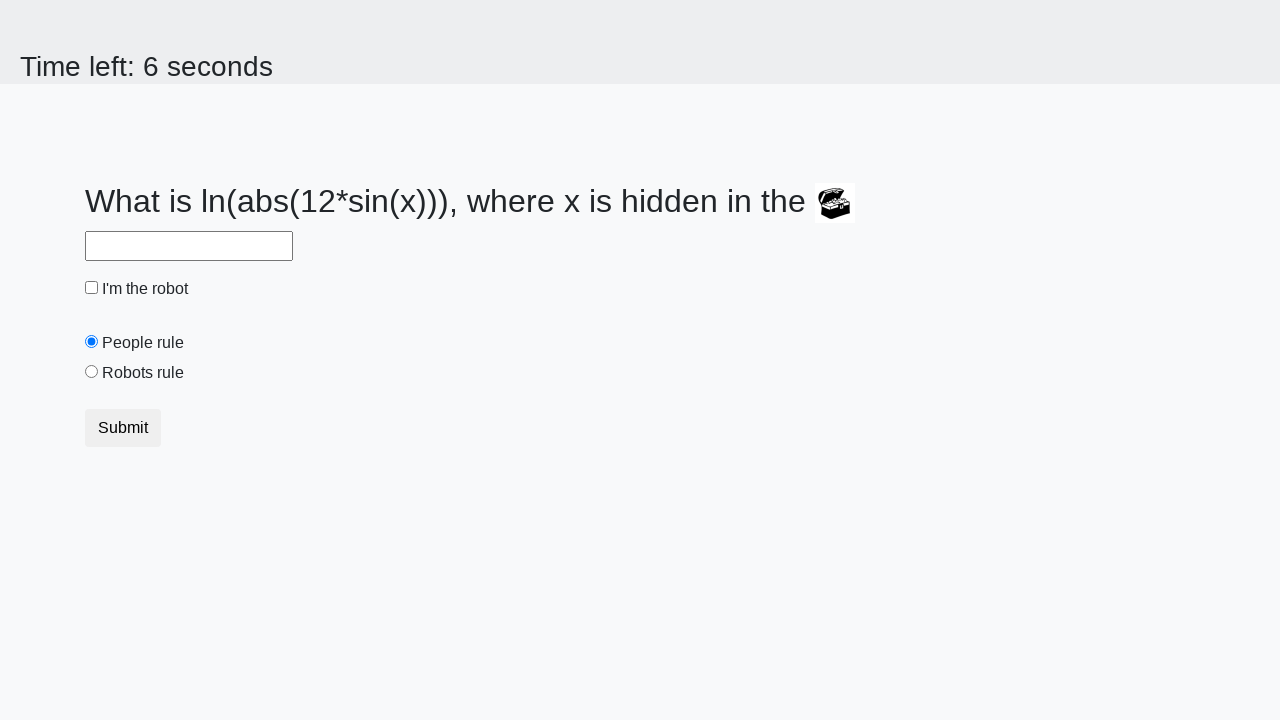

Retrieved custom attribute 'valuex' from treasure element
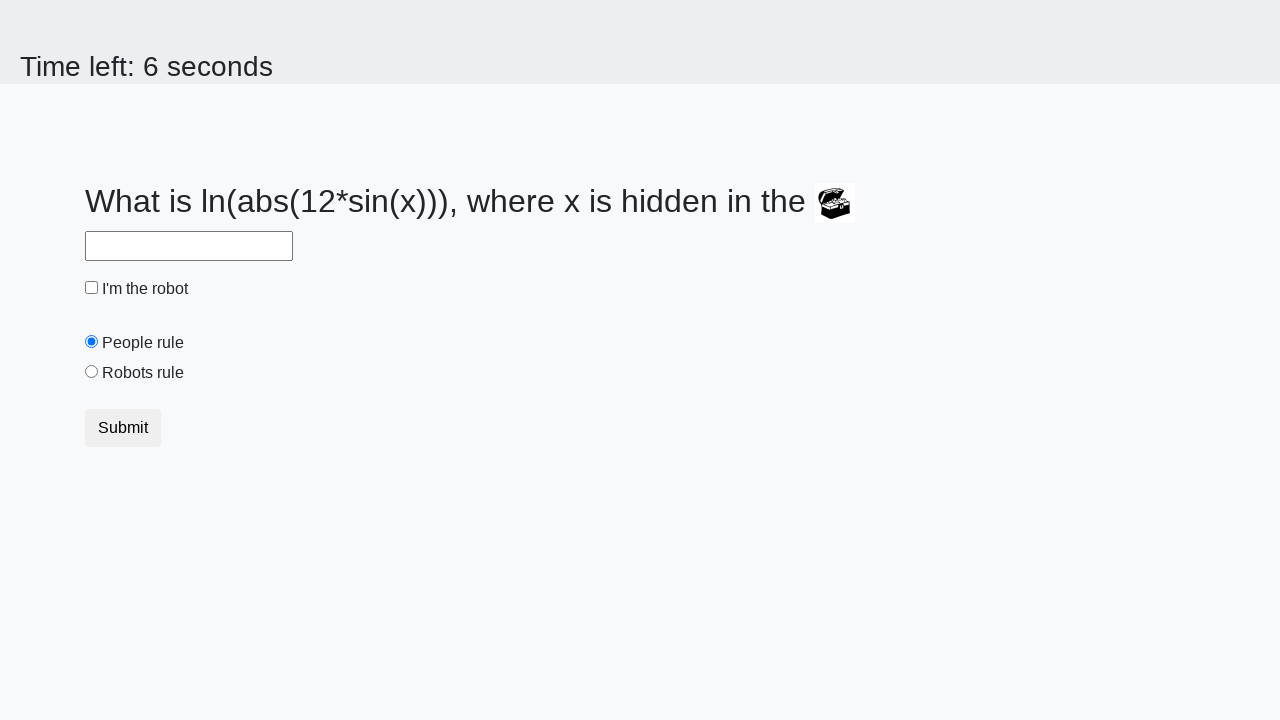

Calculated mathematical result from attribute value: 1.2097476932050863
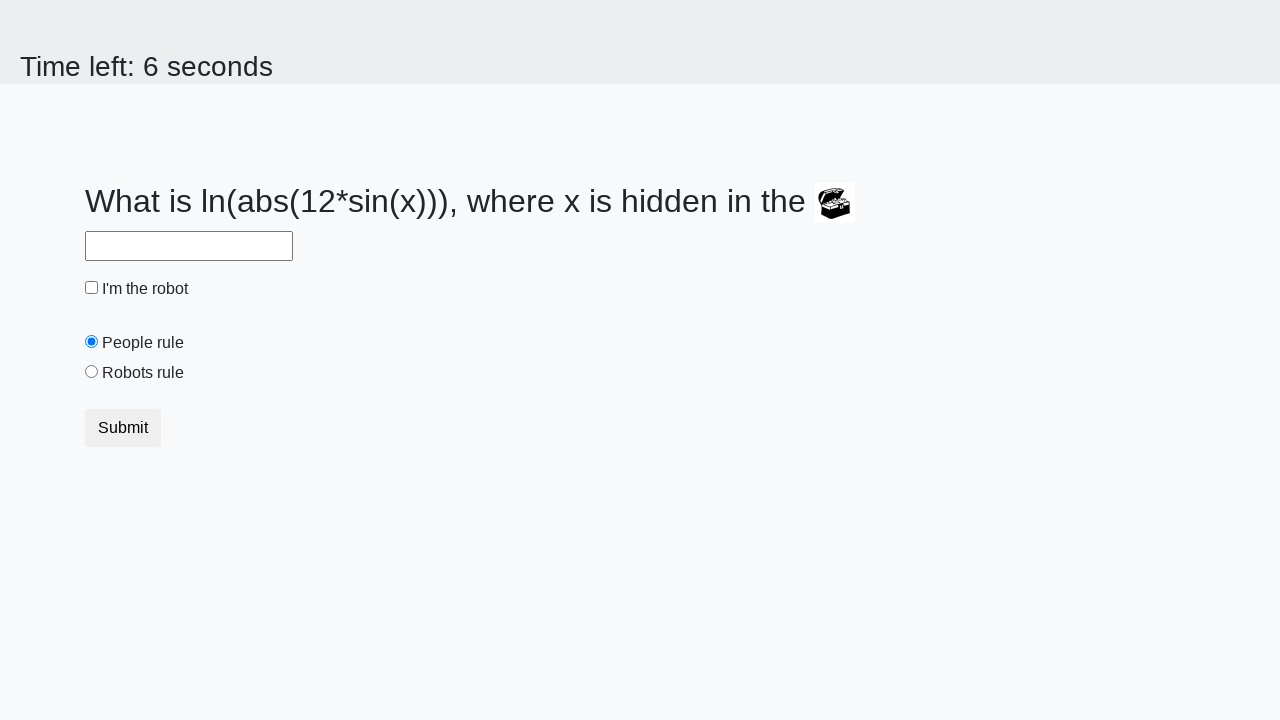

Filled answer field with calculated value on #answer
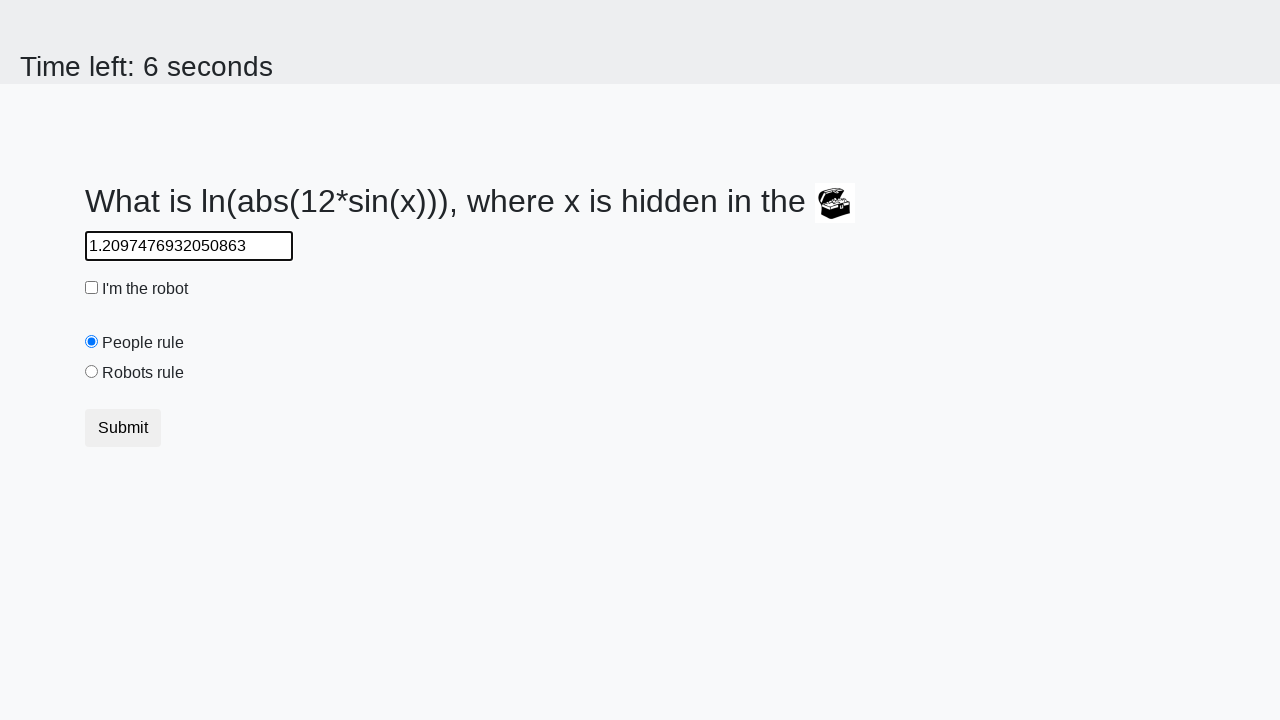

Checked the robot checkbox at (92, 288) on #robotCheckbox
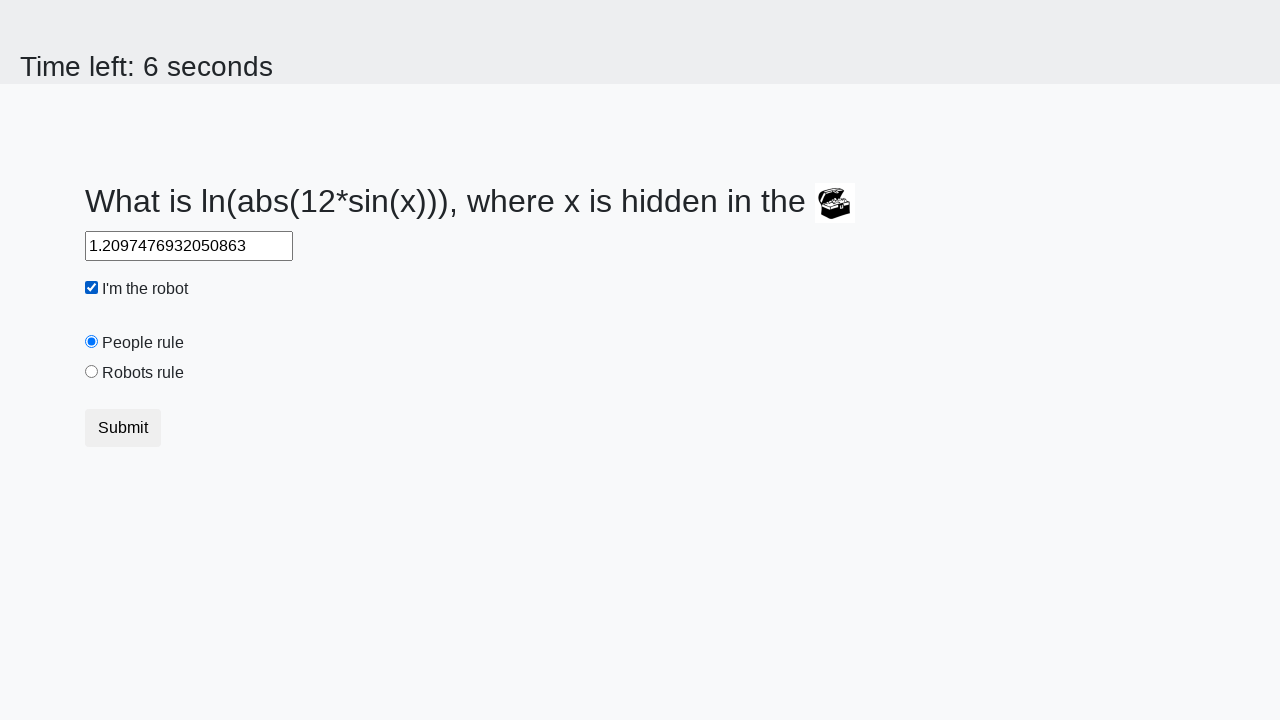

Checked the robots rule checkbox at (92, 372) on #robotsRule
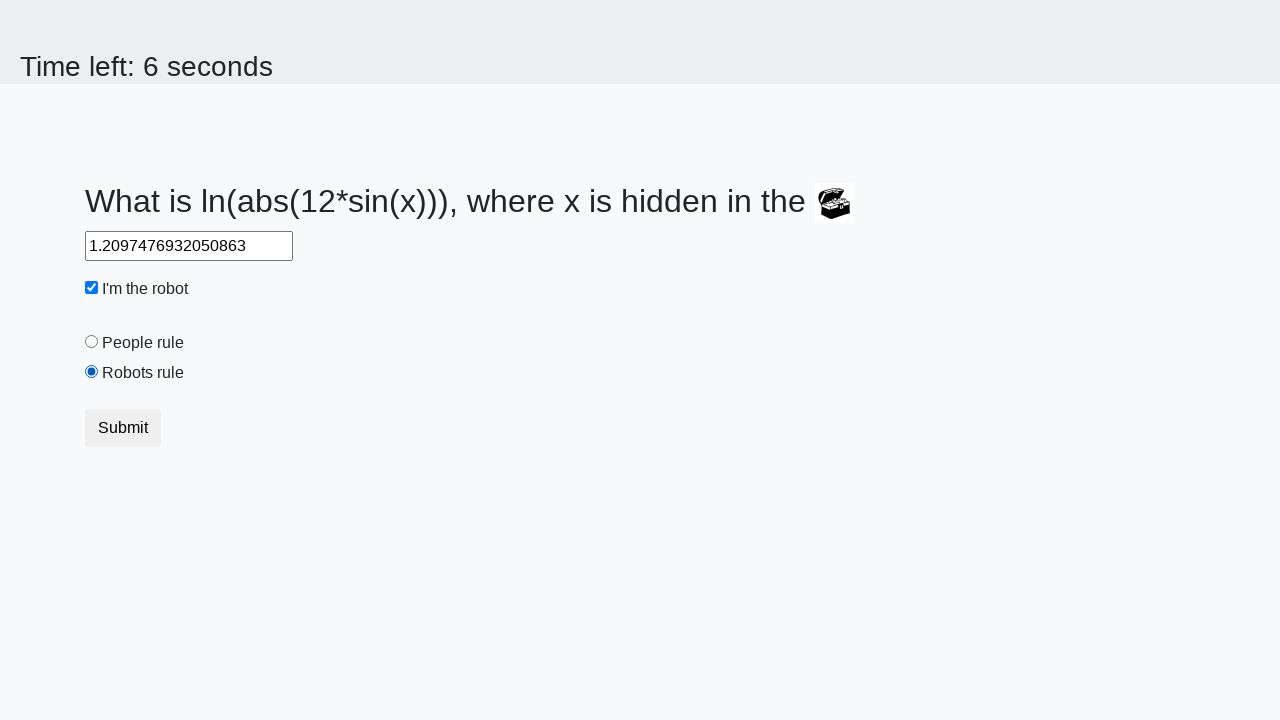

Clicked submit button to submit form at (123, 428) on button.btn
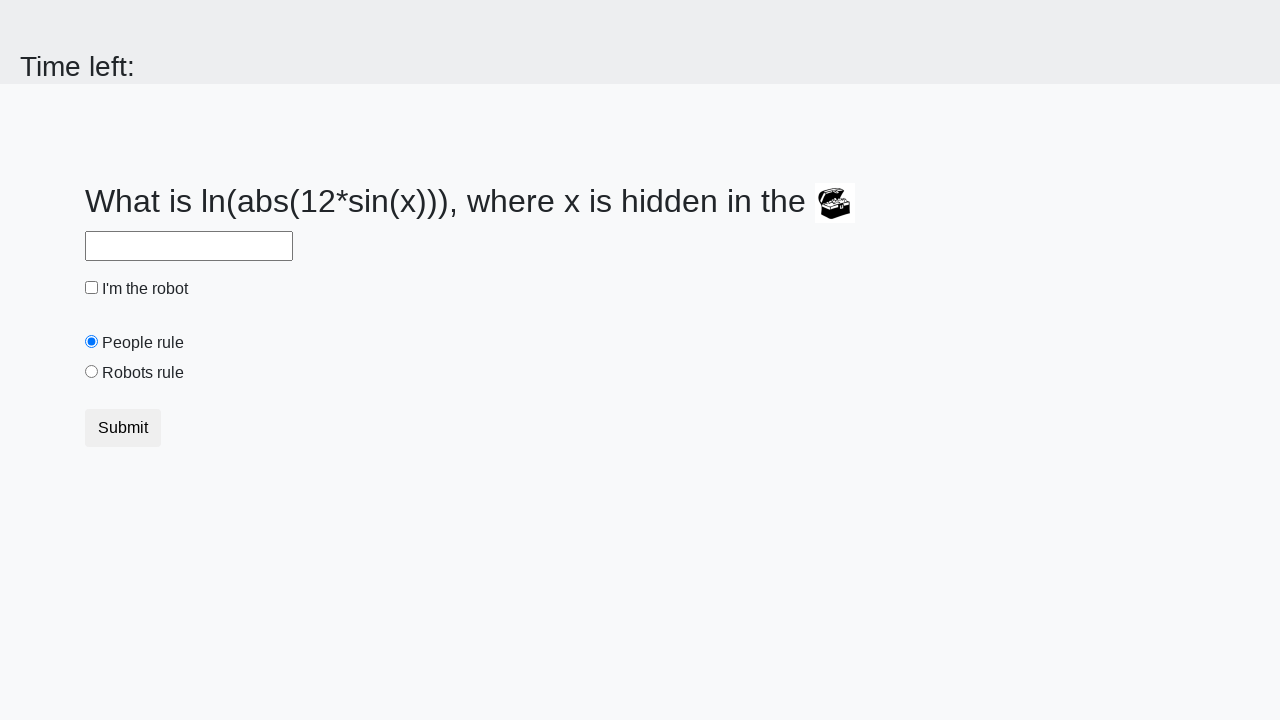

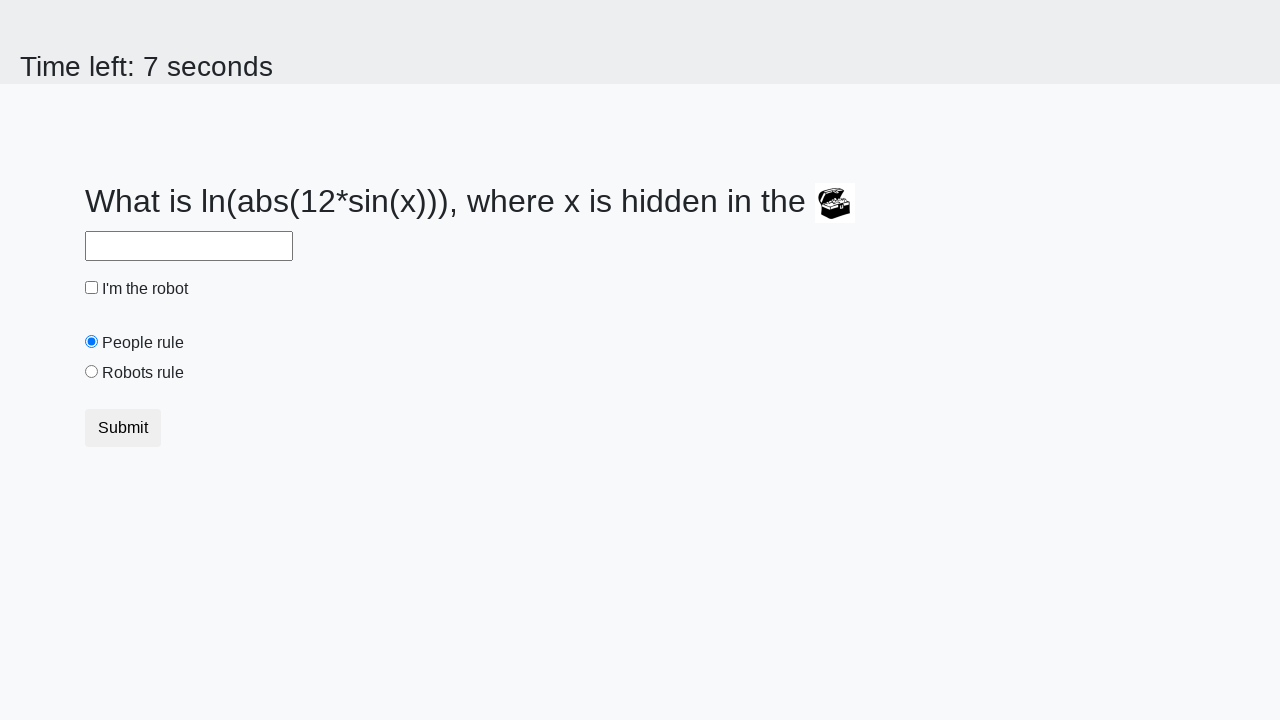